Navigates to CryptoCompare's cryptocurrency list page and waits for the price table to load, verifying that cryptocurrency data is displayed.

Starting URL: https://www.cryptocompare.com/coins/list/USD/1

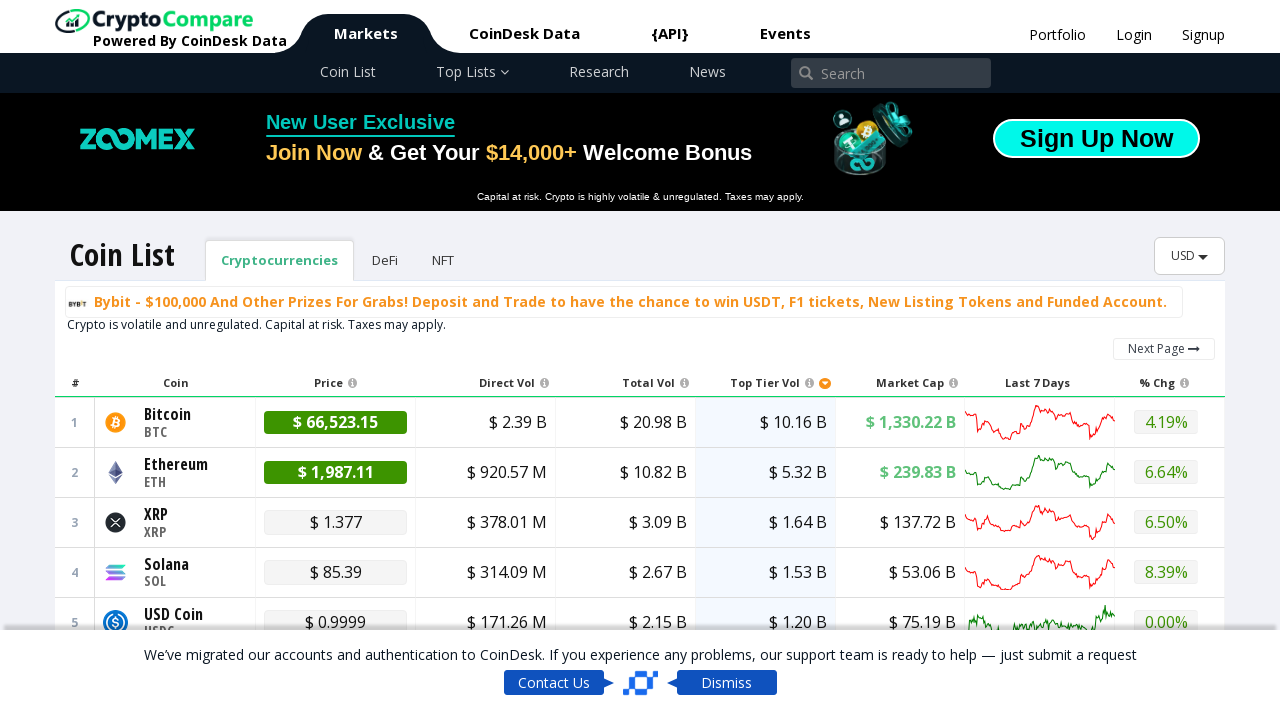

Navigated to CryptoCompare cryptocurrency list page
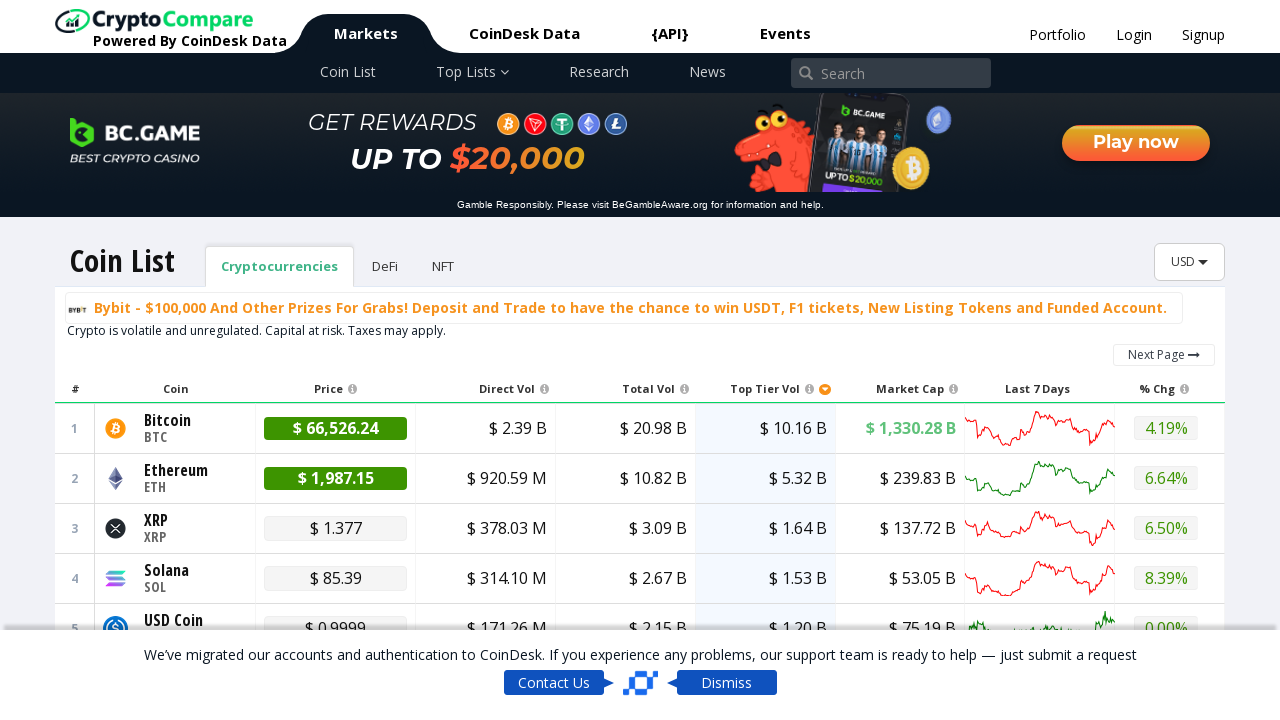

Waited for cryptocurrency price table to load
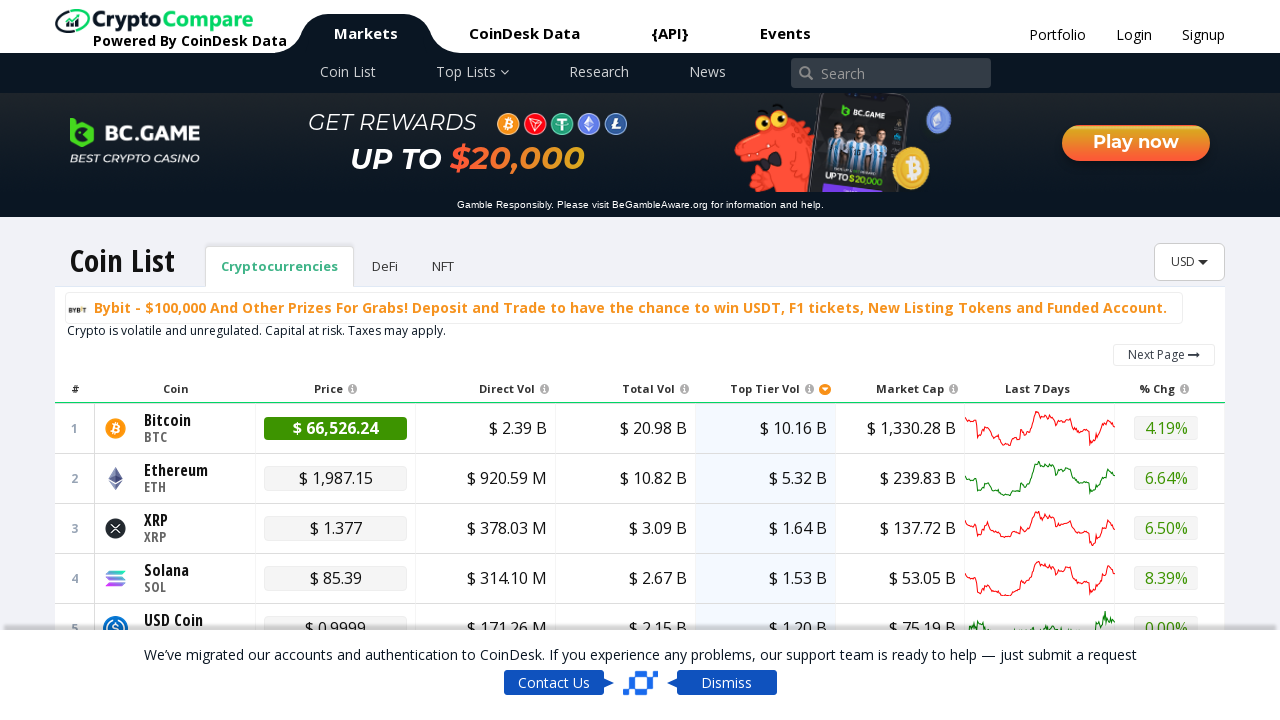

Verified that table rows are present with cryptocurrency data
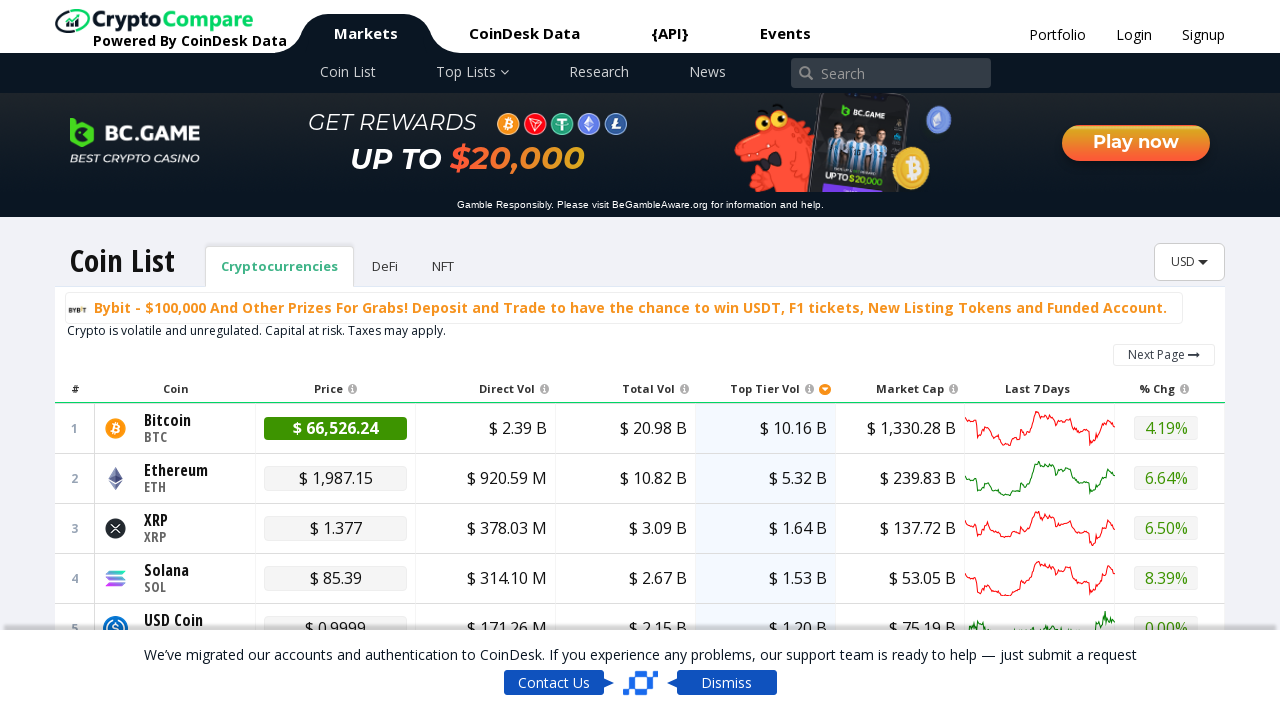

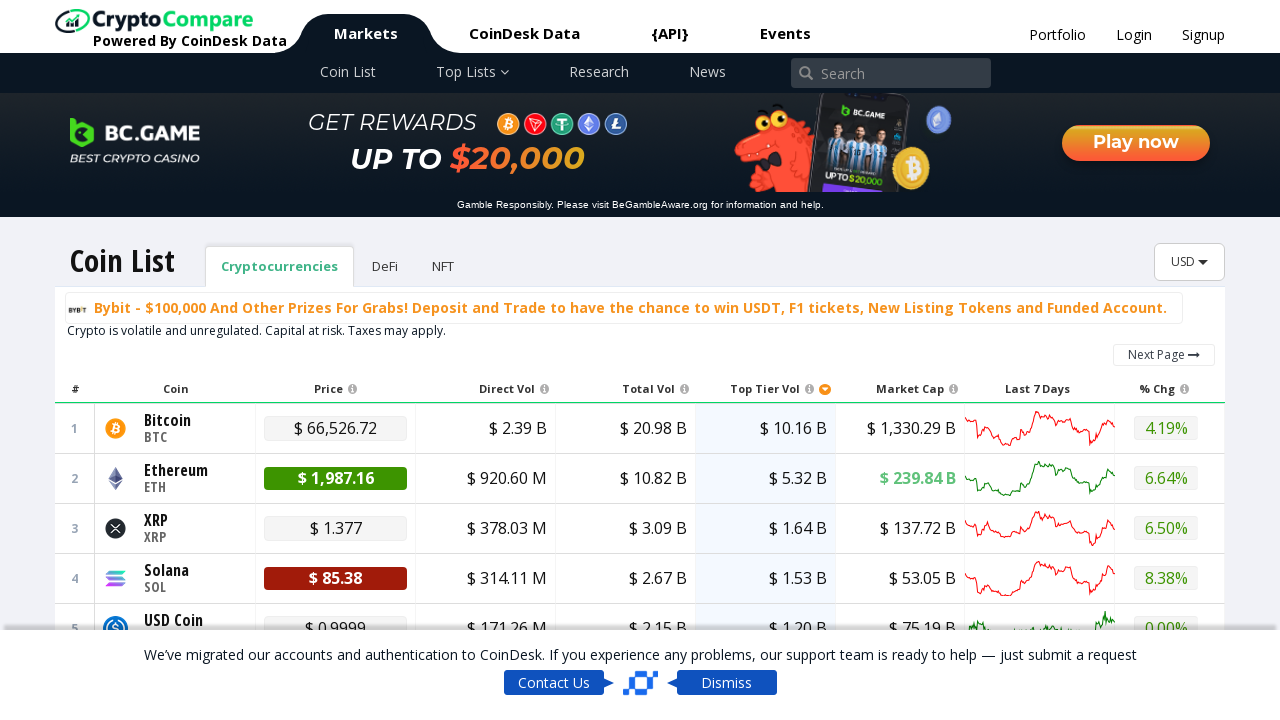